Tests various input field interactions including text input, clearing fields, checking disabled status, and working with different input types on a form testing page

Starting URL: https://www.leafground.com/input.xhtml

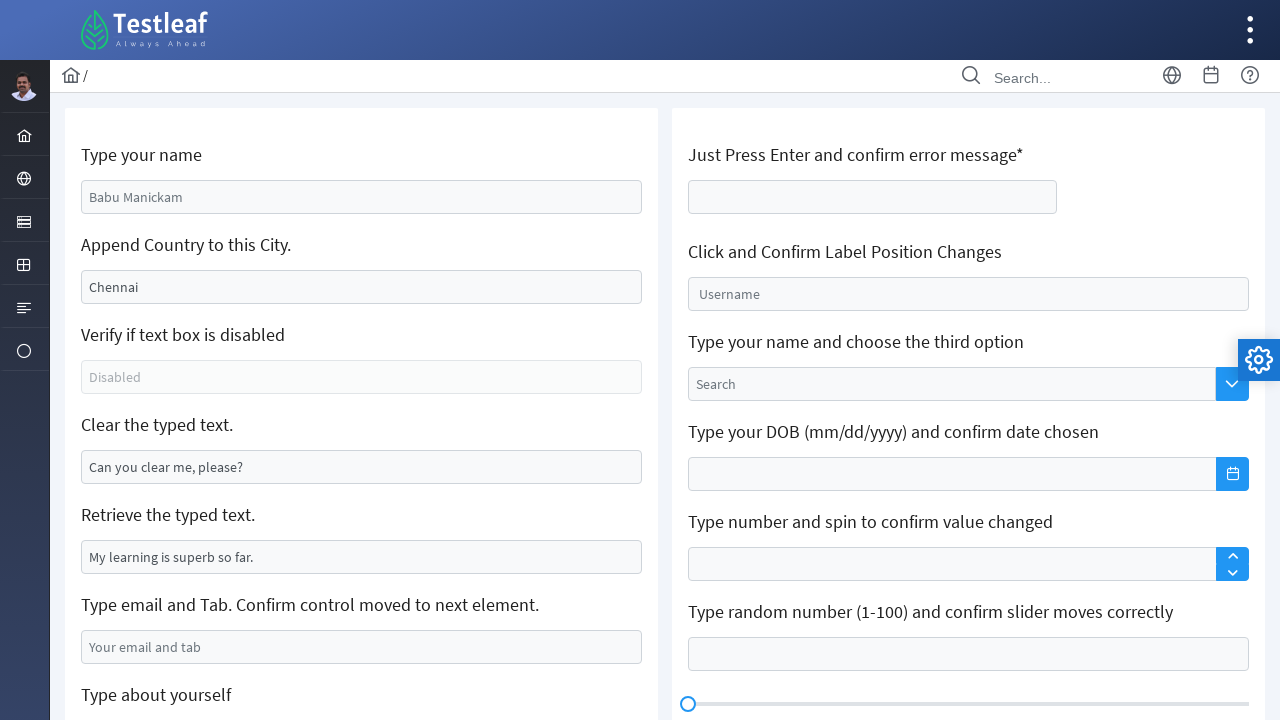

Filled name field with 'Janumercy' on //div[@class='col-12']/input[@id='j_idt88:name']
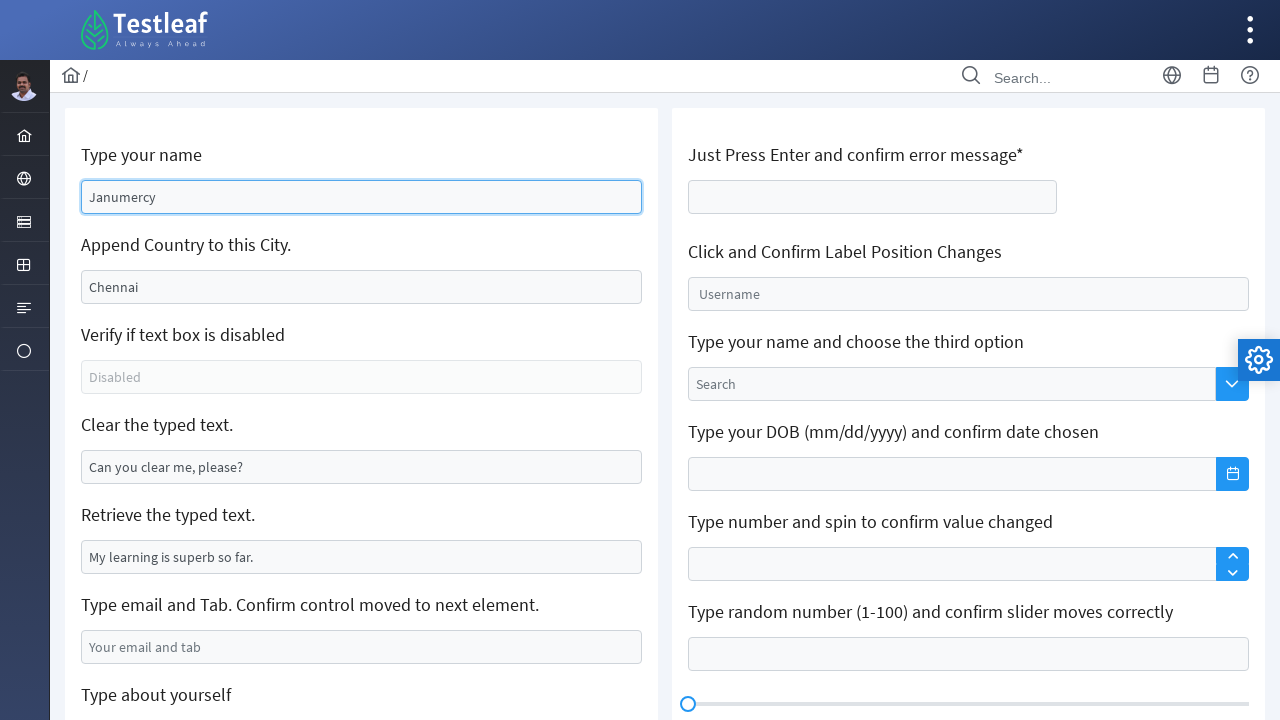

Filled second input field with 'Janumercy' on //div[@class='col-12']/input[@id='j_idt88:j_idt91']
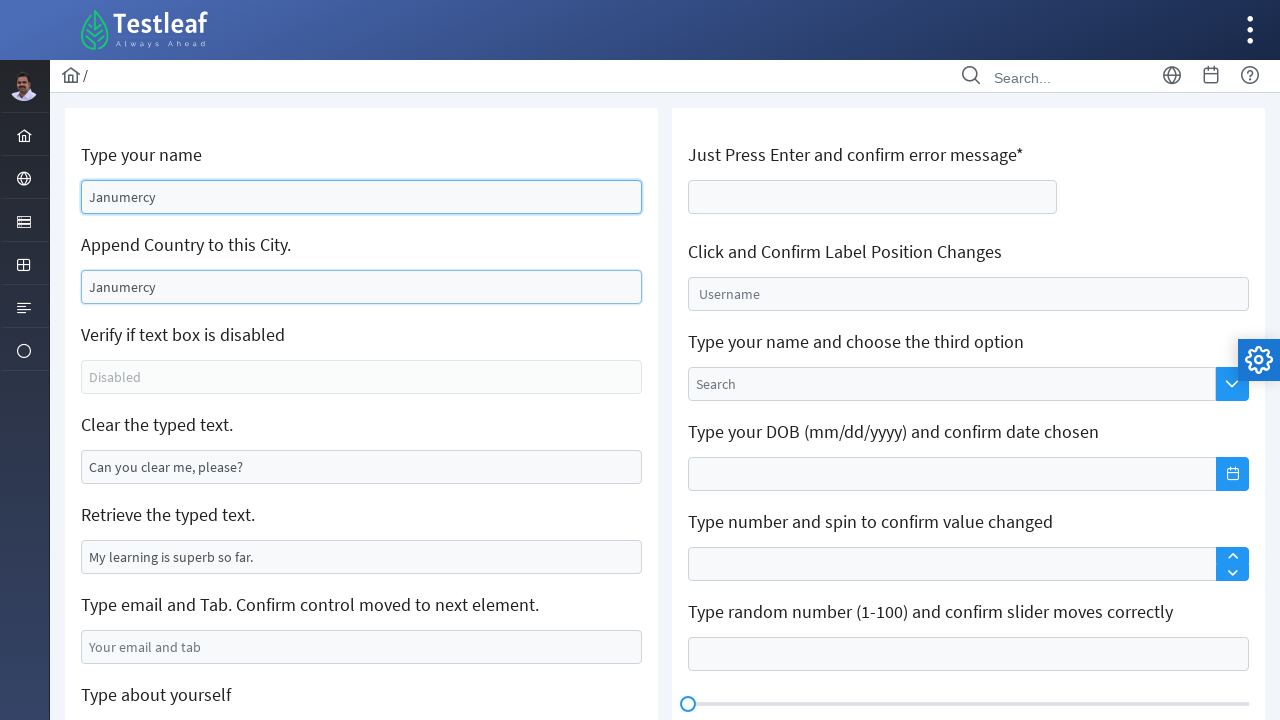

Checked disabled status of field: disabled
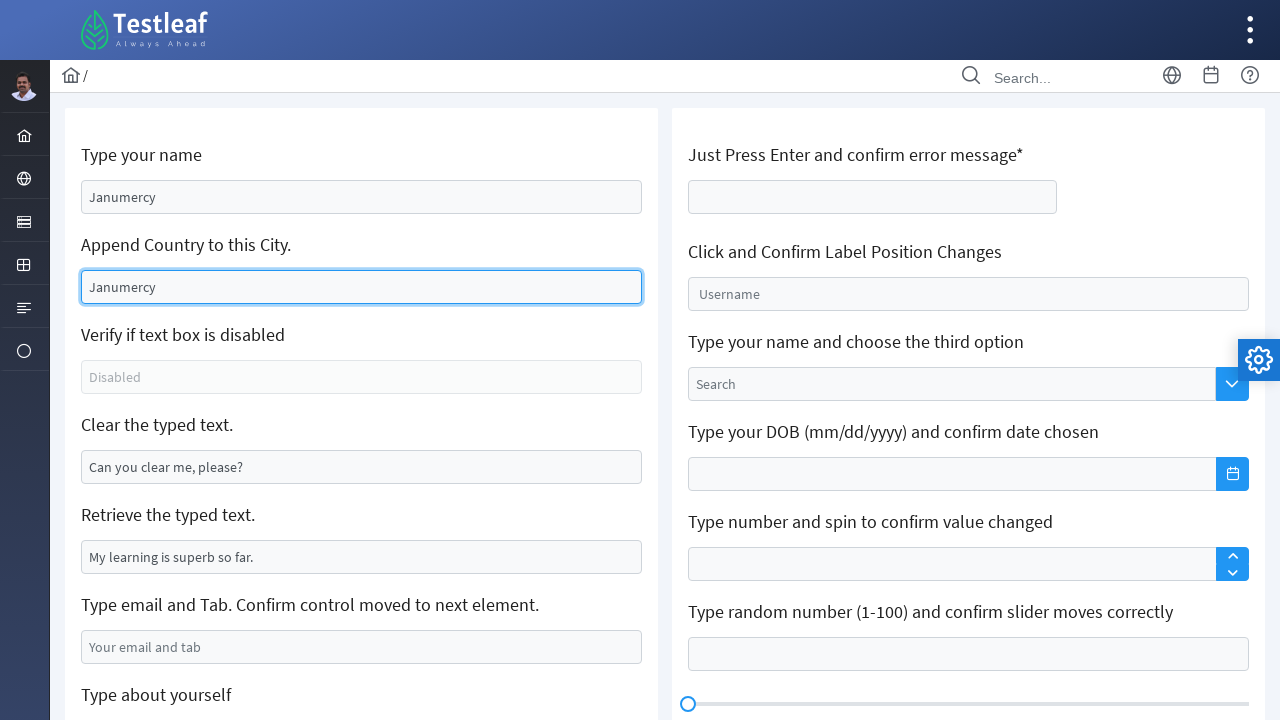

Cleared text from input field on xpath=//input[@id='j_idt88:j_idt95']
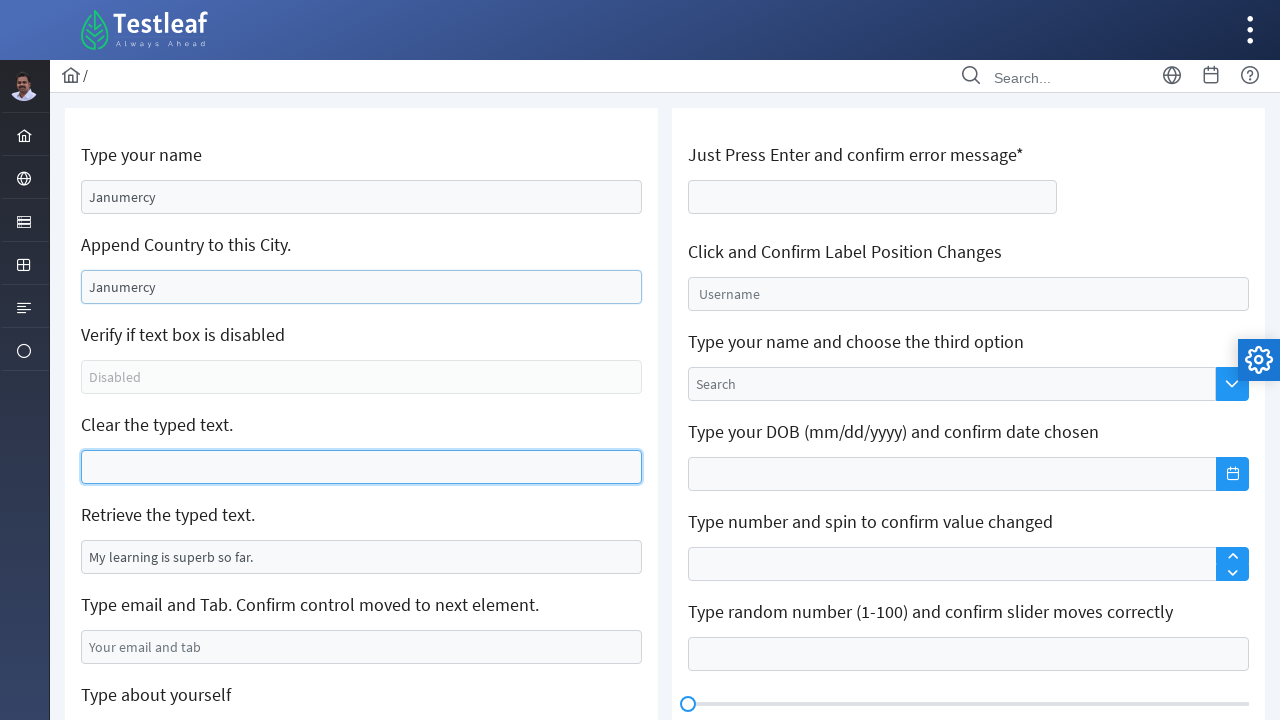

Filled email field with 'testuser@example.com' on //input[@id='j_idt88:j_idt99'][contains(@placeholder,'email')]
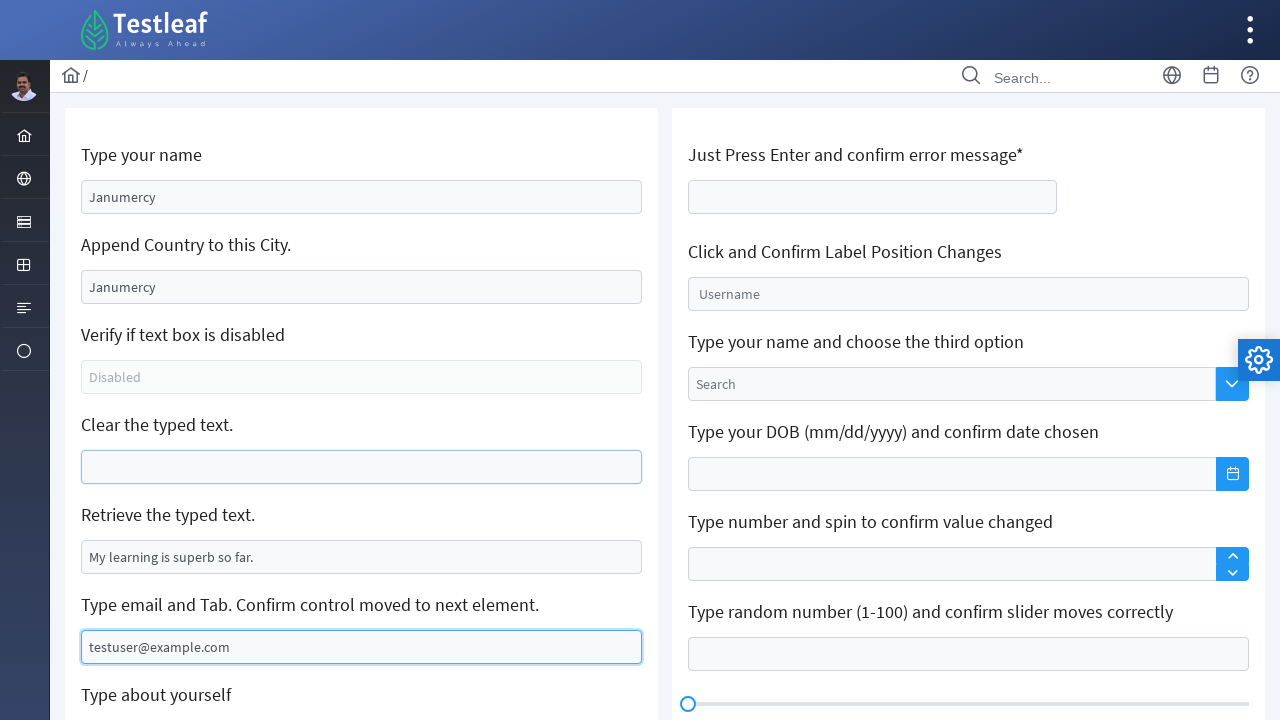

Filled textarea with description text on //textarea[@id='j_idt88:j_idt101'][@maxlength='2147483647']
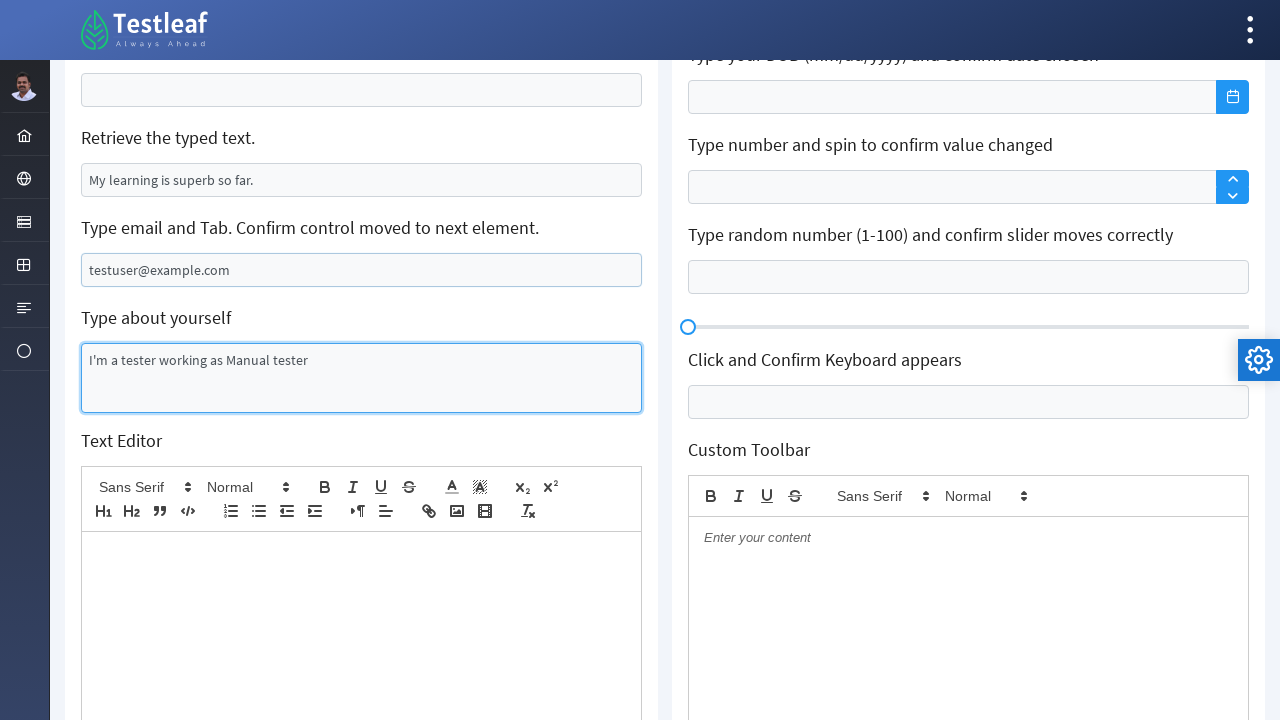

Filled rich text editor with 'Learning automation for upskilling' on //div[@id='j_idt88:j_idt103_editor']//div[contains(@class,'ql-editor')]
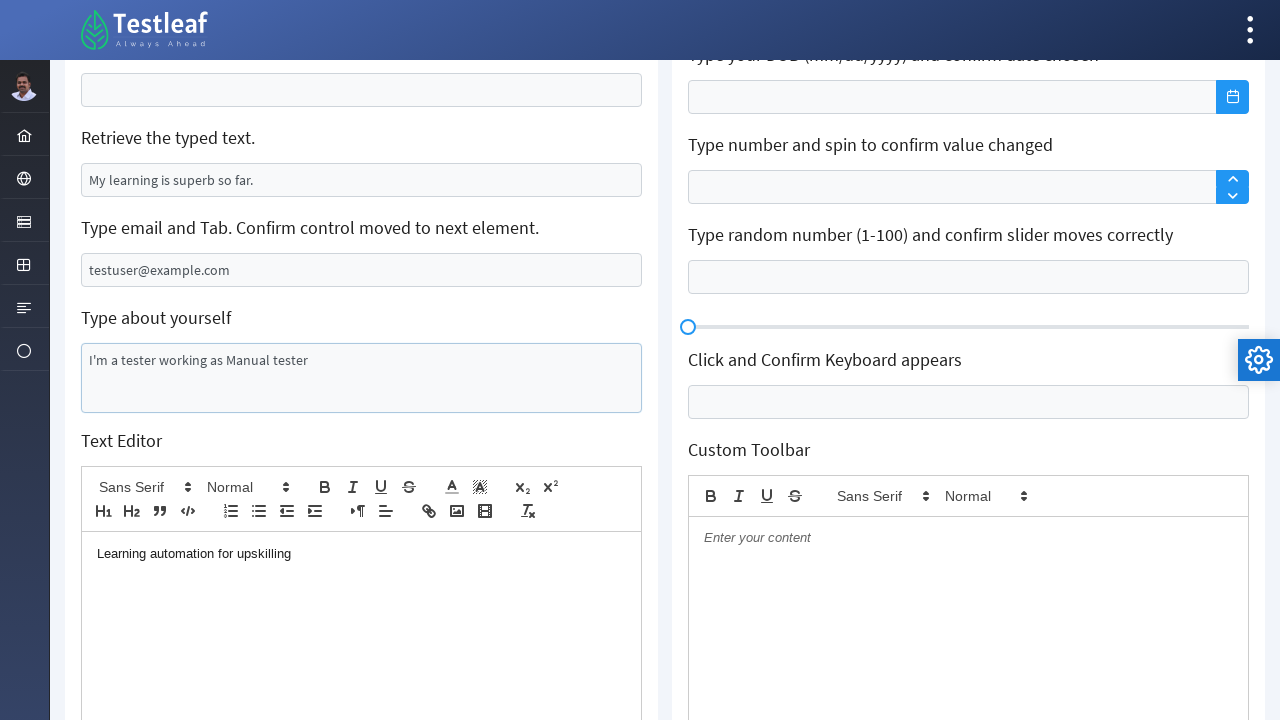

Filled float label input with 'Celene' on //span[@class='ui-float-label']/input[@id='j_idt106:float-input']
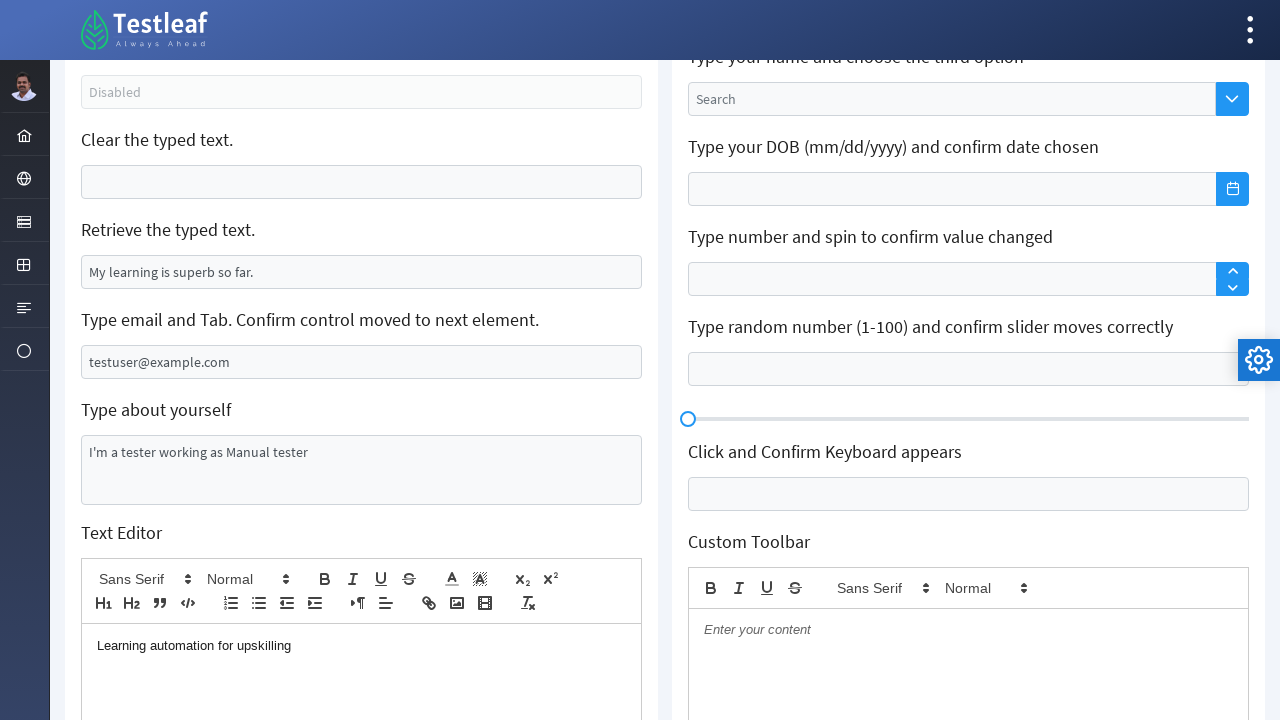

Checked keyboard popup visibility: no keyboard
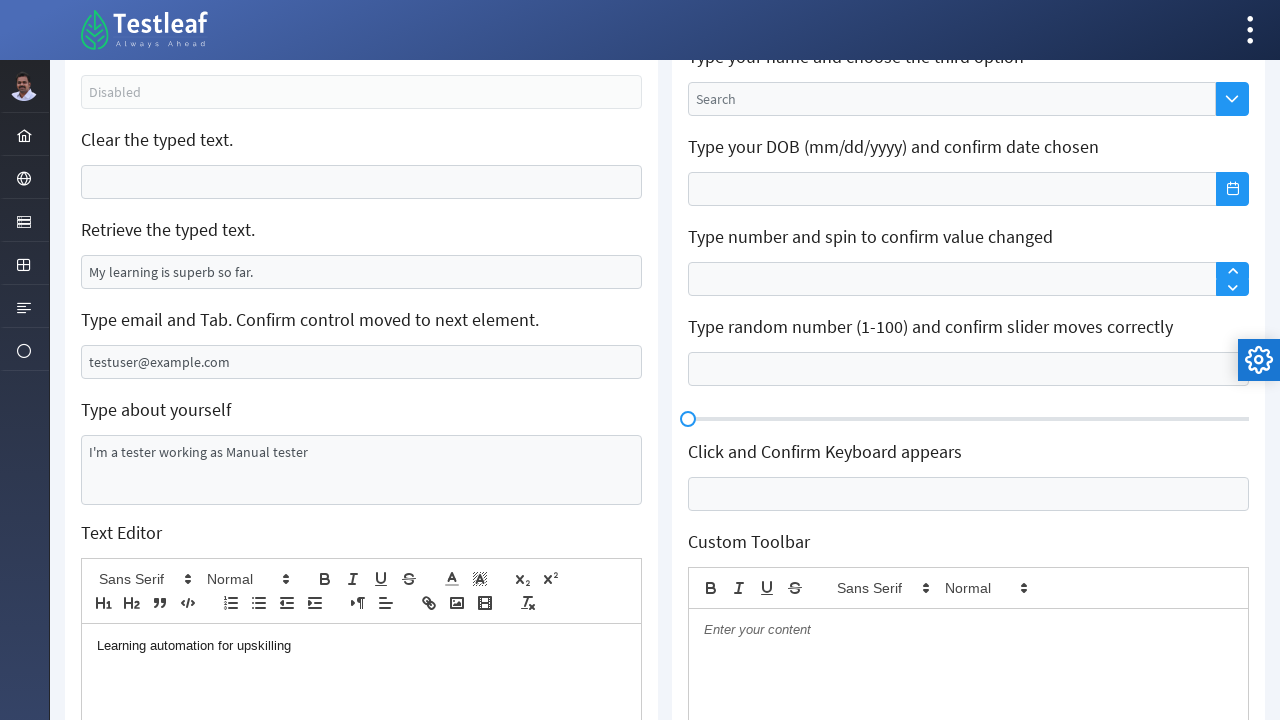

Filled content editable div with 'Celene' on //div[contains(@data-placeholder,'content')]//p
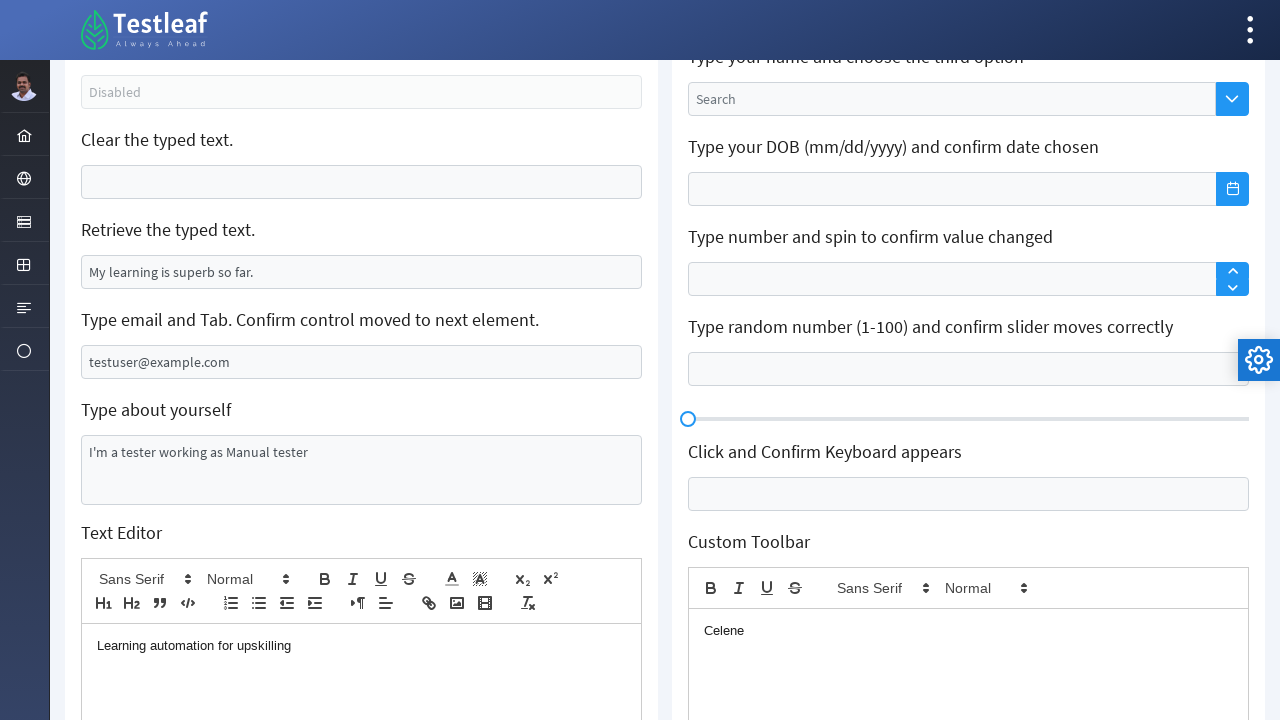

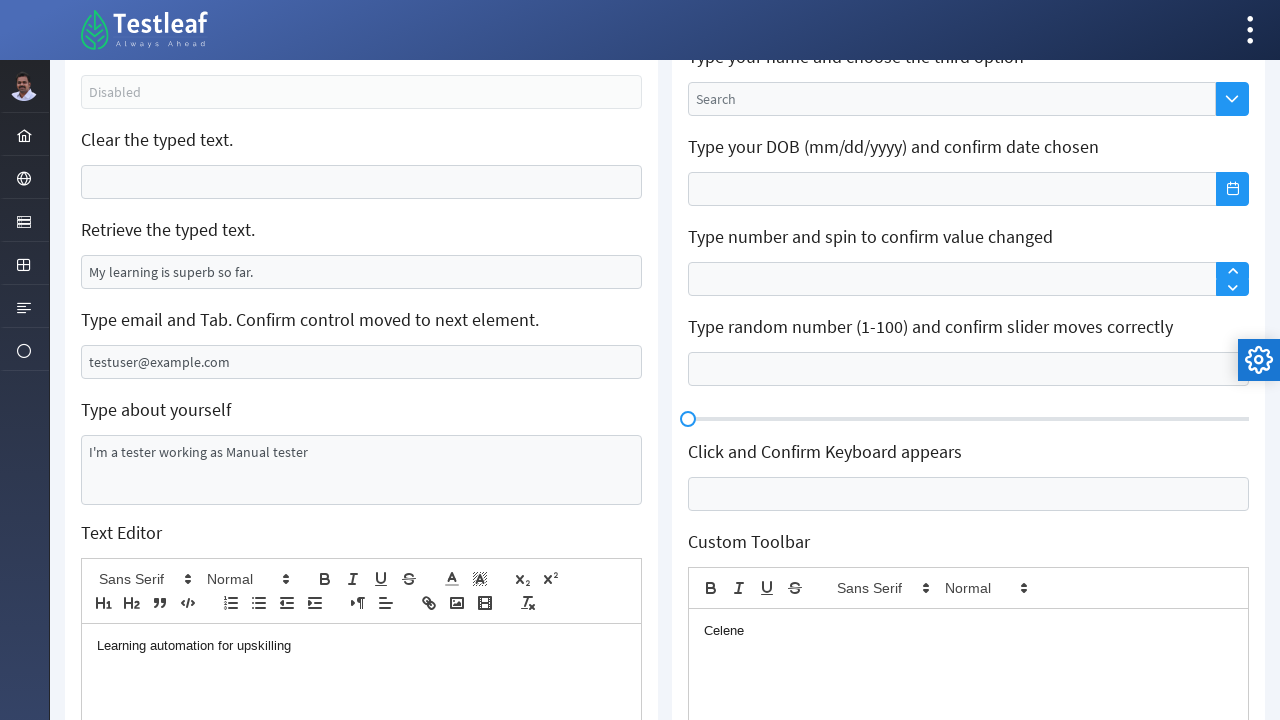